Tests dynamically loaded hidden element by clicking Start button and waiting for Hello World text to appear

Starting URL: http://the-internet.herokuapp.com/dynamic_loading/1

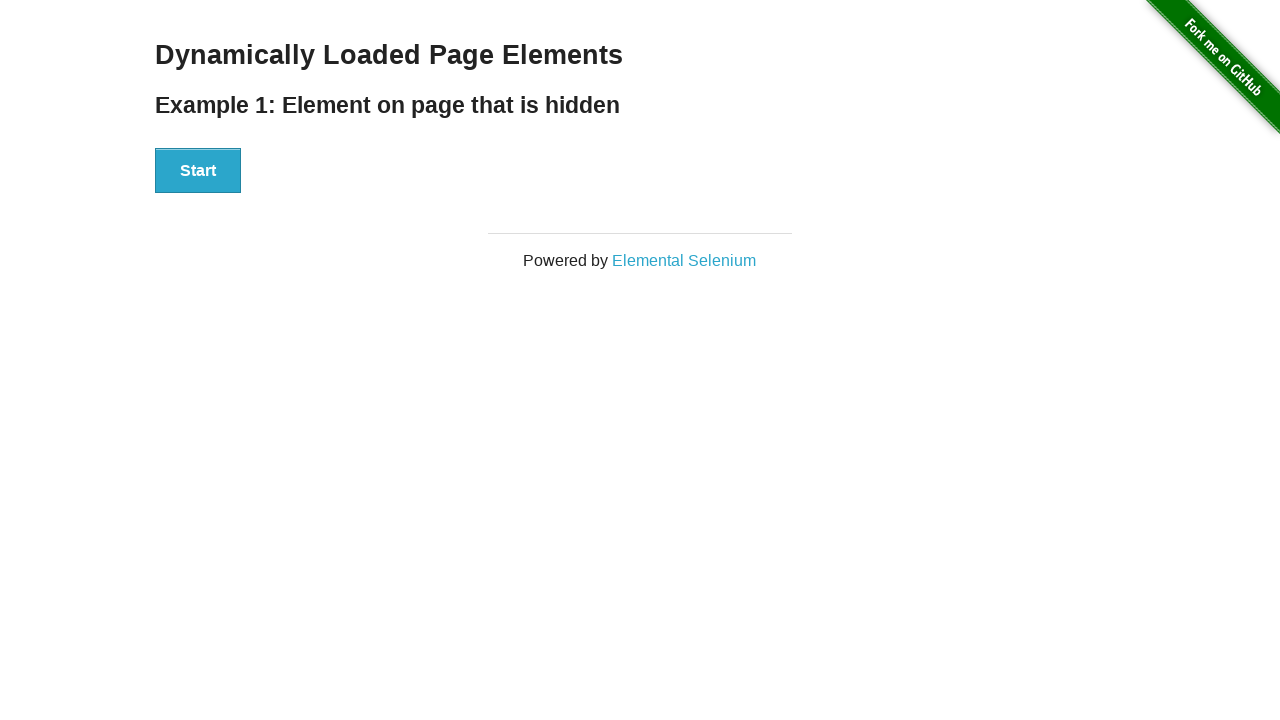

Clicked Start button to trigger dynamic loading at (198, 171) on xpath=//div[@id='start']/button[contains(text(),'Start')]
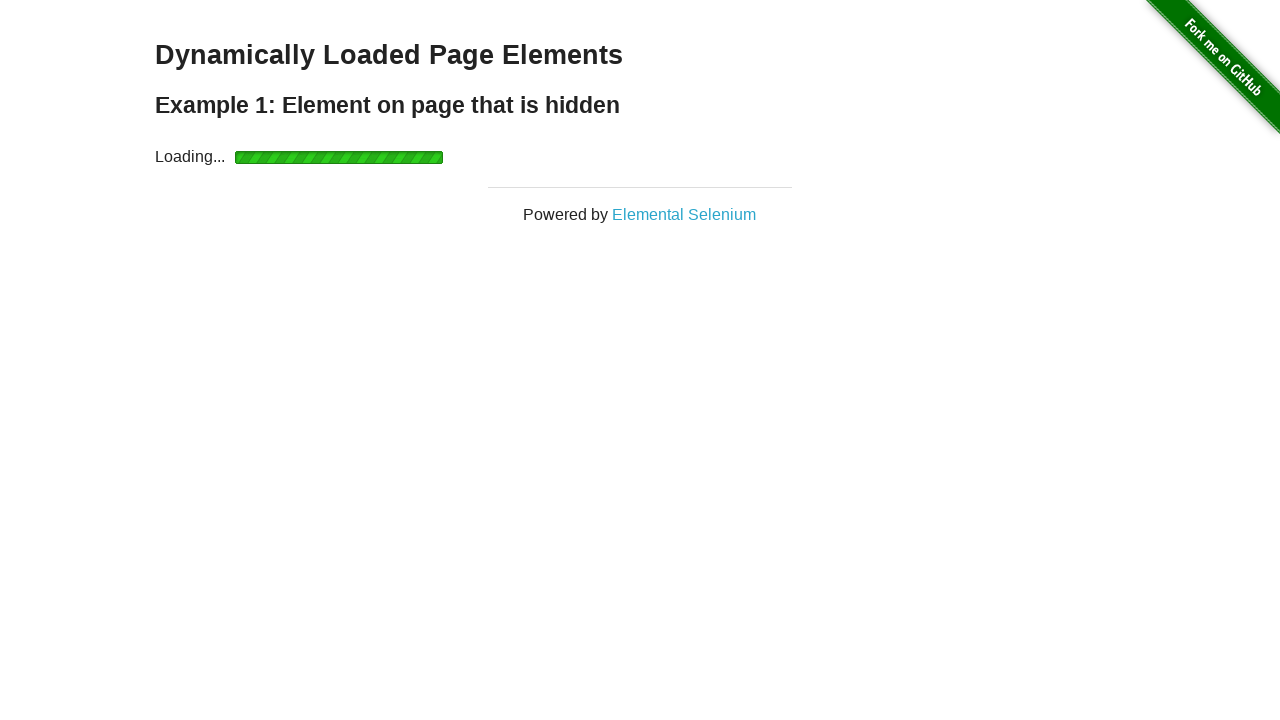

Loading indicator appeared
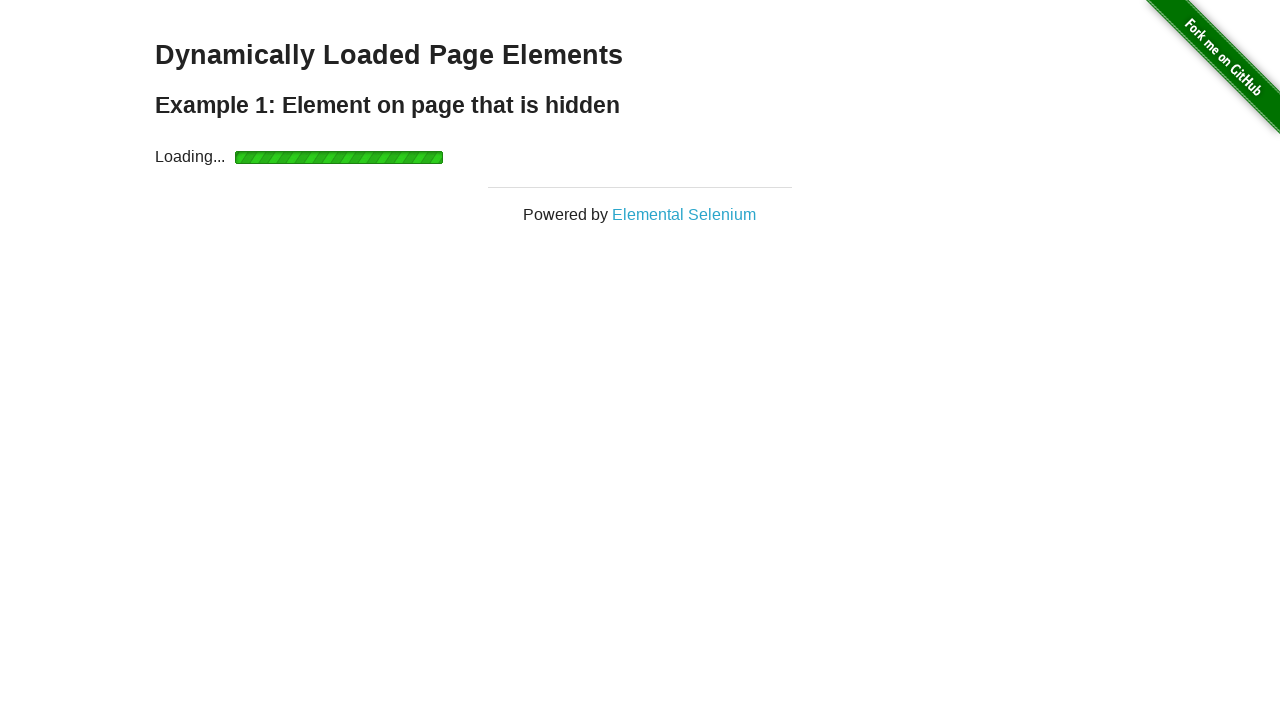

Loading indicator disappeared
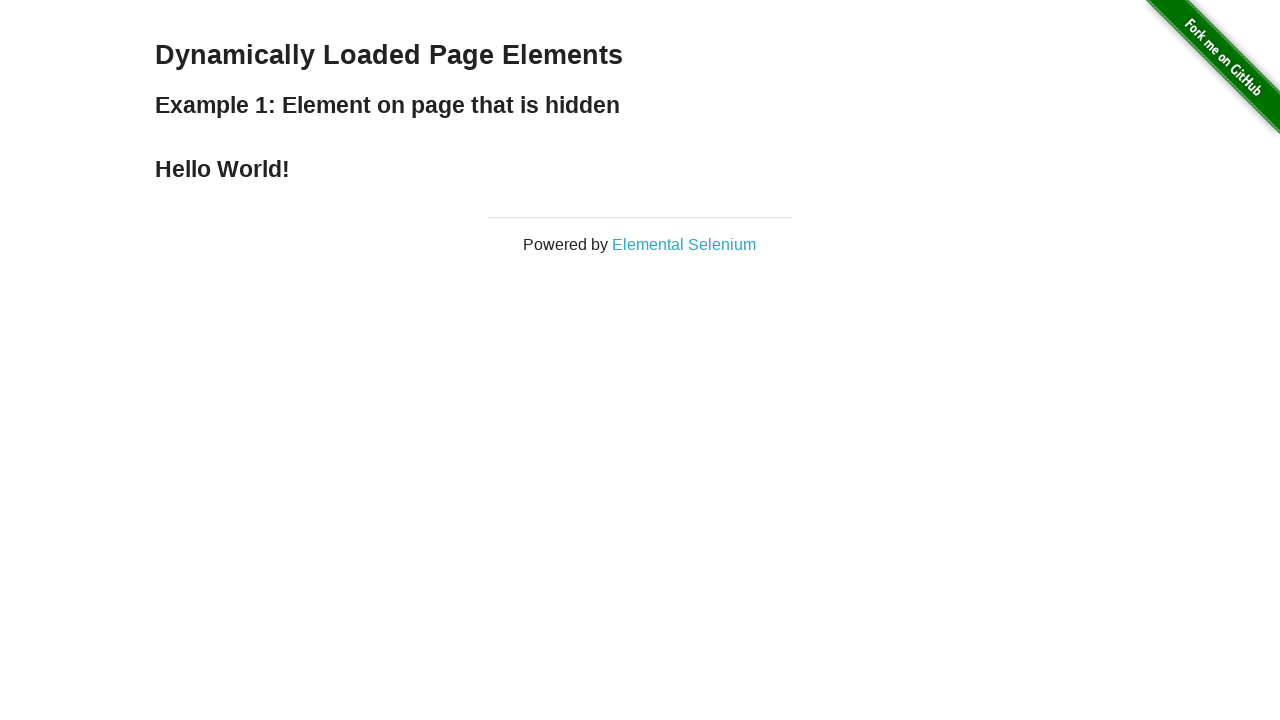

Hello World text appeared and is now visible
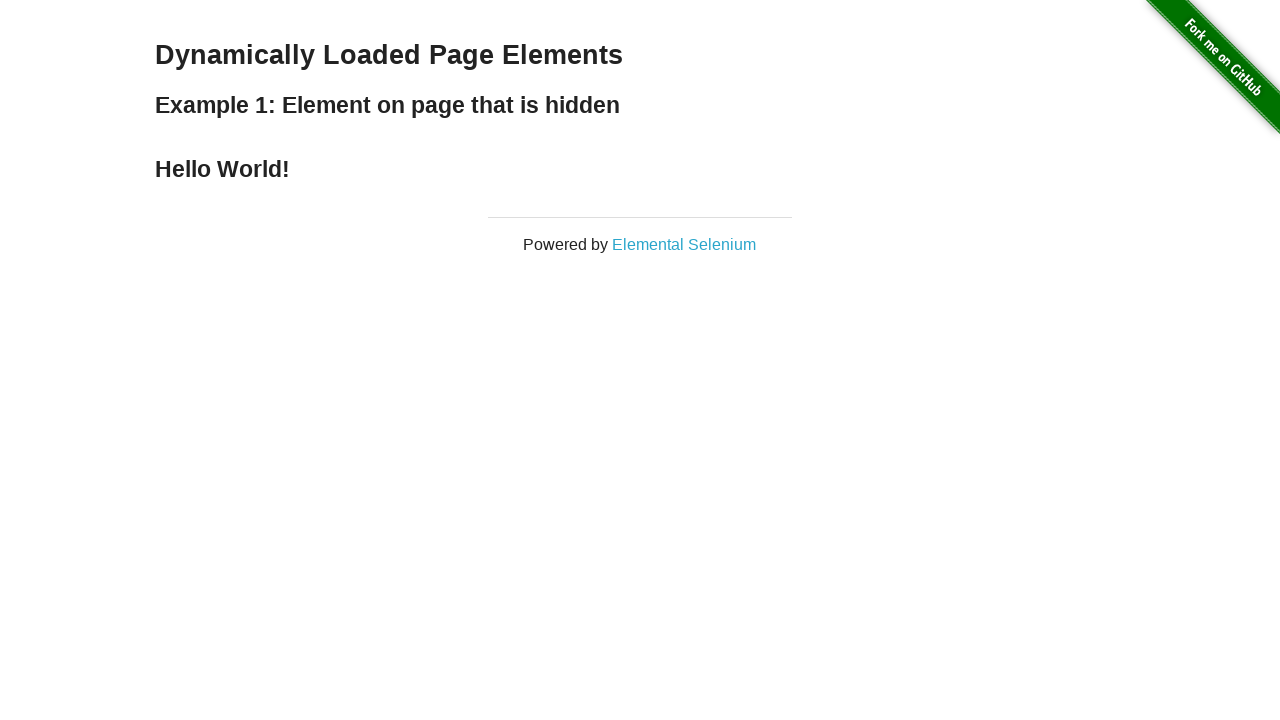

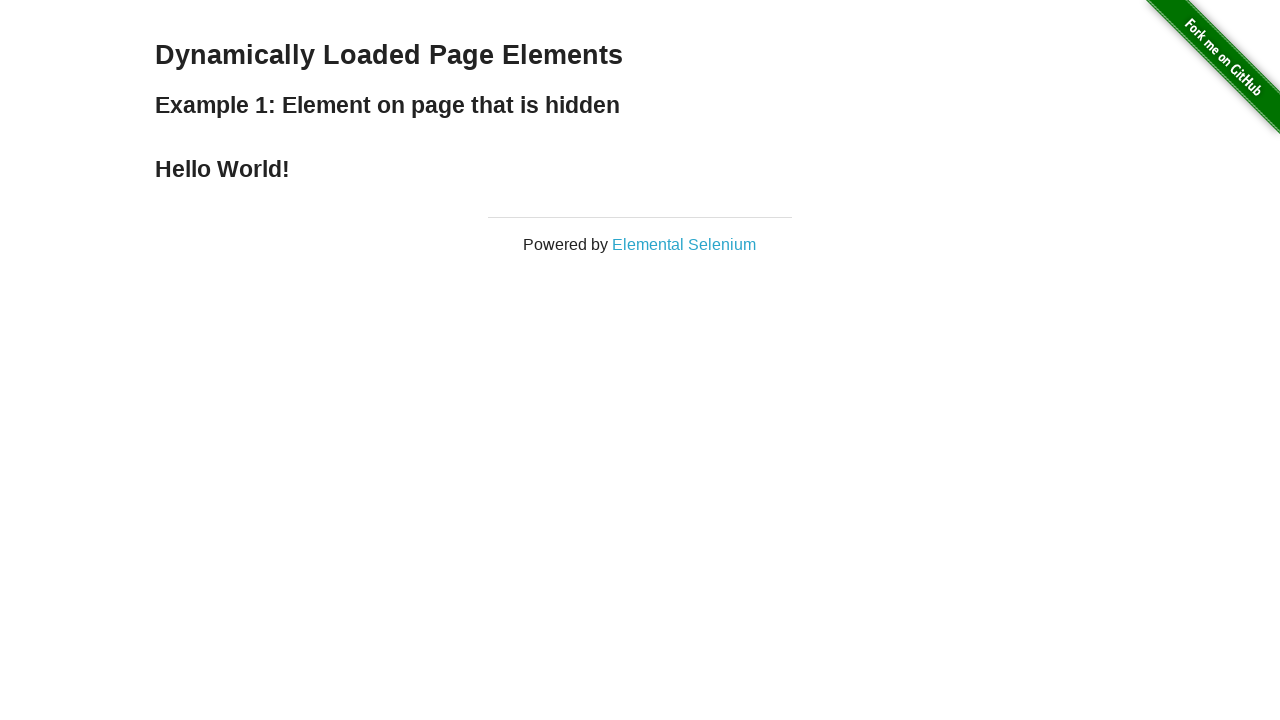